Tests jQuery UI menu navigation by hovering over menu items and clicking through nested submenus to select a specific menu item.

Starting URL: https://the-internet.herokuapp.com/jqueryui/menu

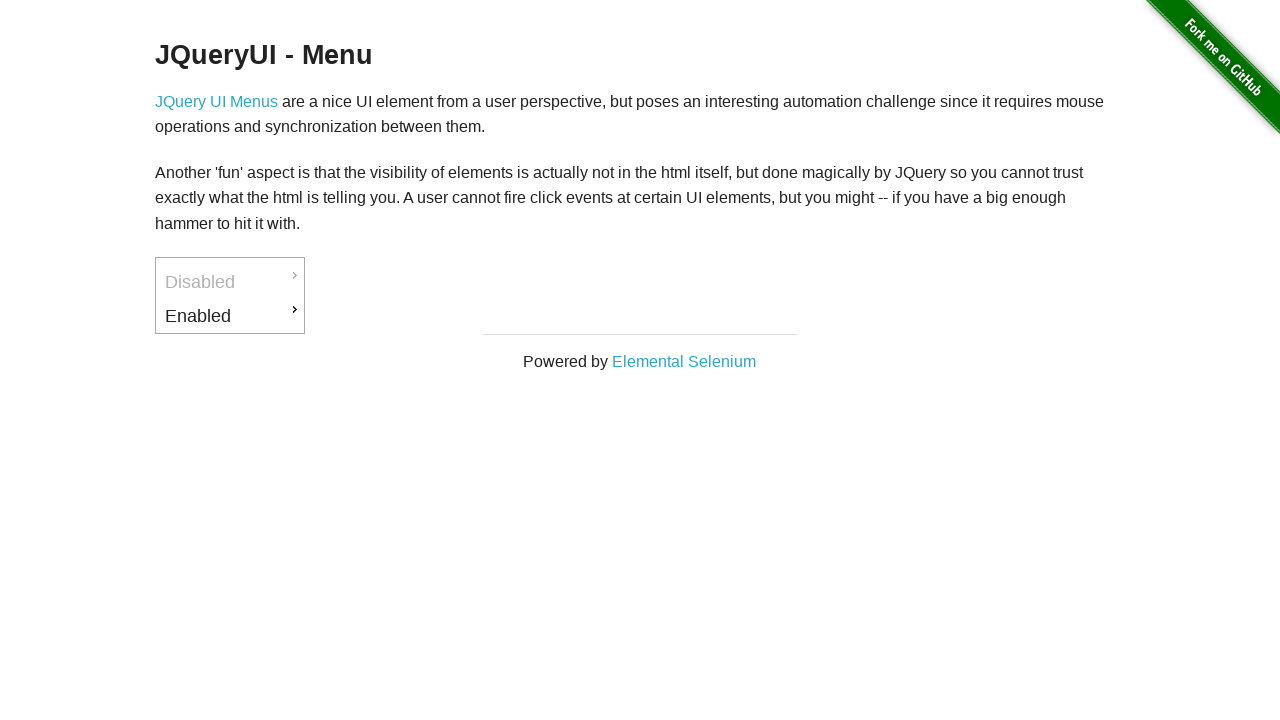

Waited for jQuery UI menu to be visible
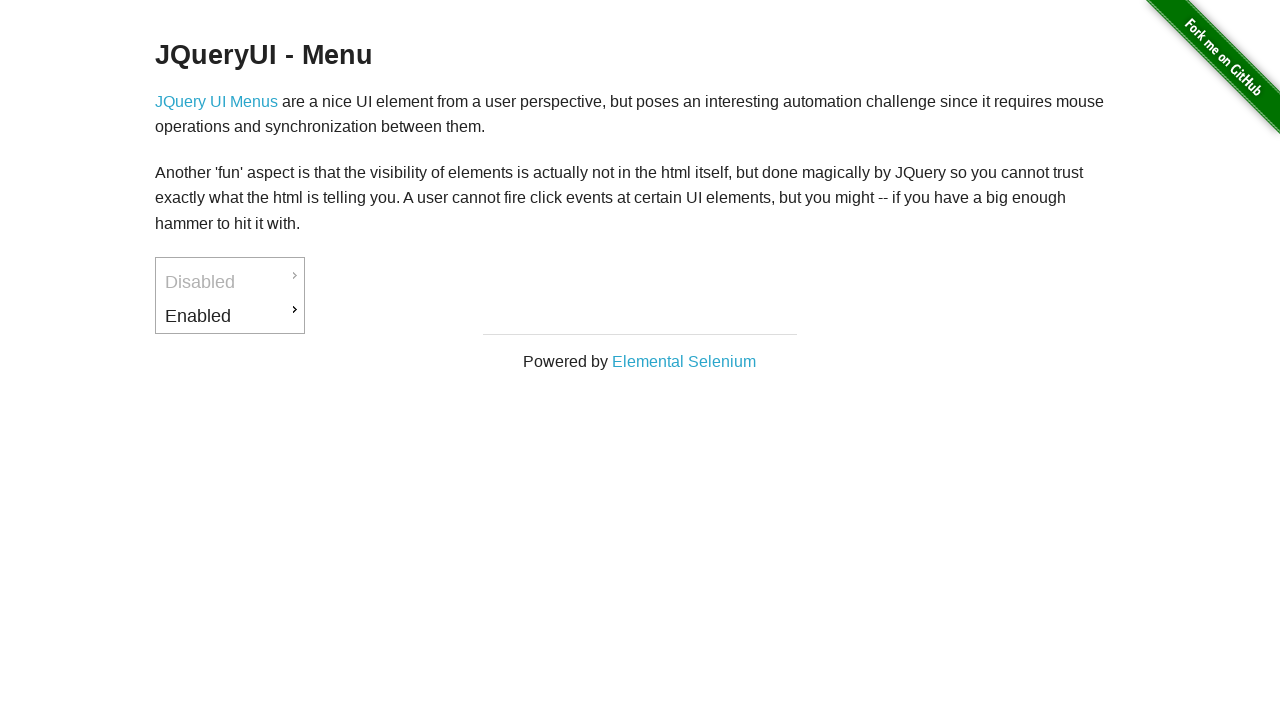

Hovered over 'Enabled' menu item at (230, 316) on .ui-menu > li > a >> internal:has-text="Enabled"i
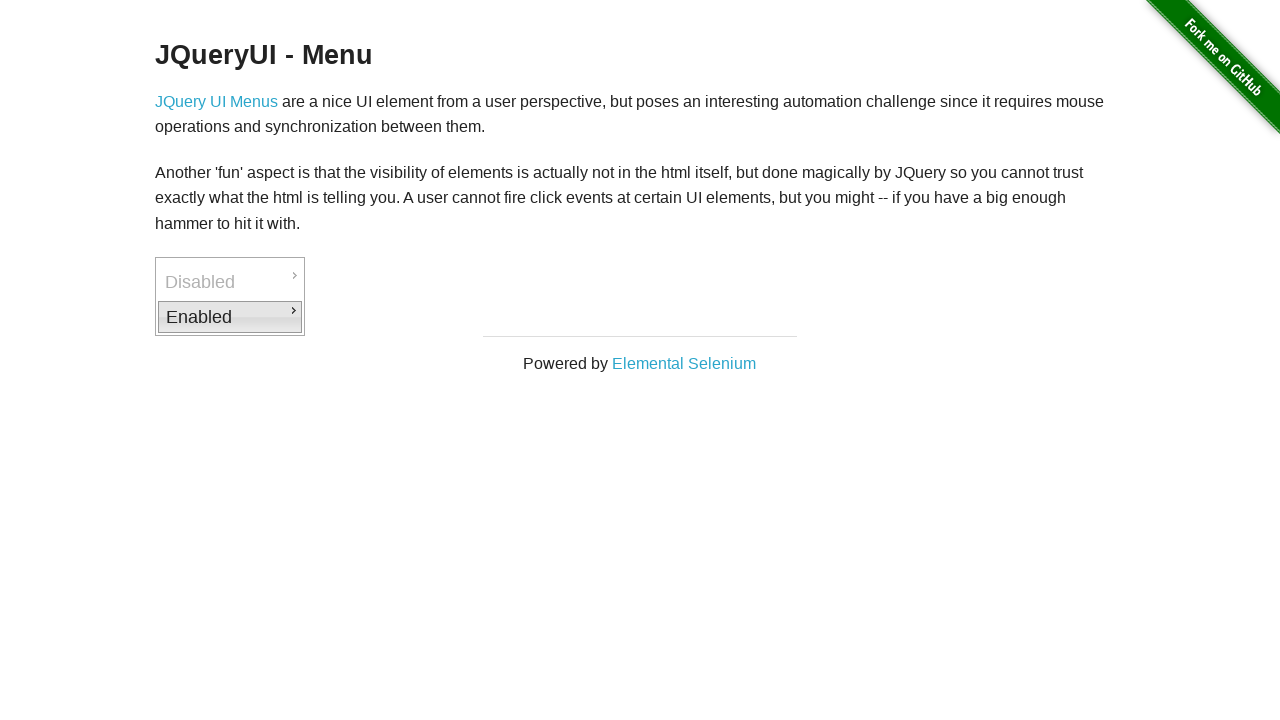

Waited 500ms for submenu animation
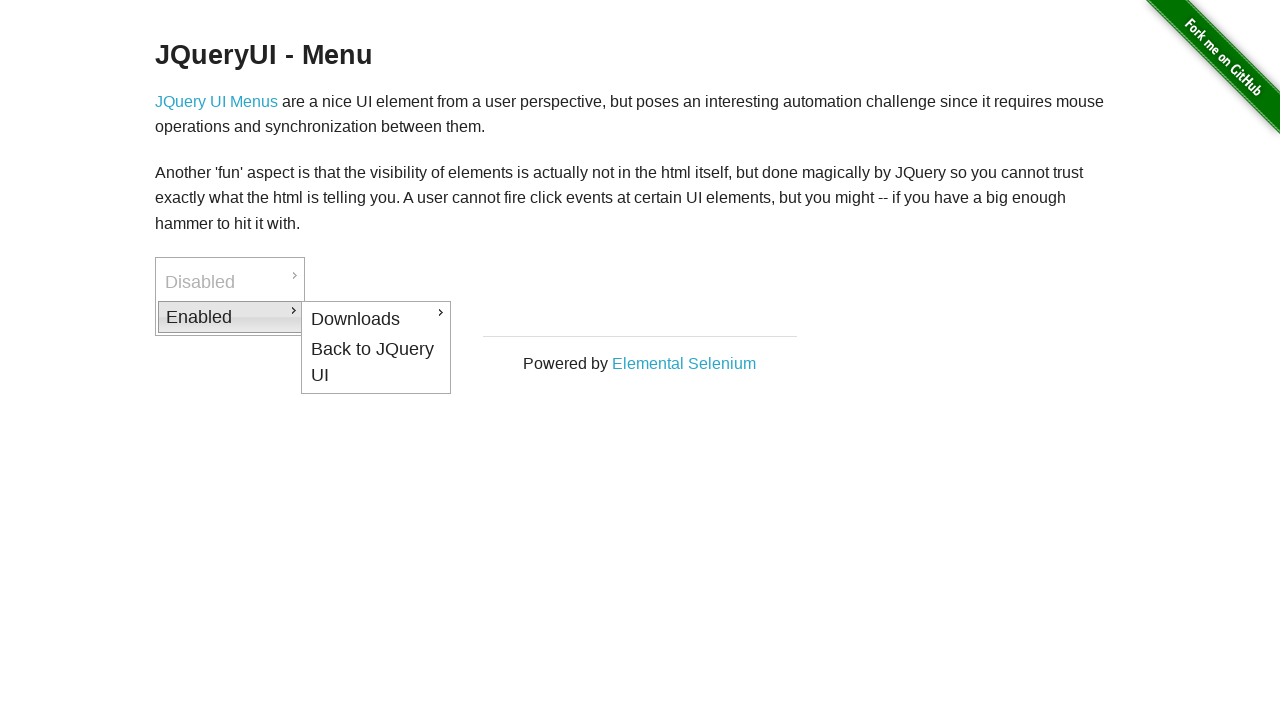

Hovered over 'Downloads' submenu item at (376, 319) on .ui-menu li ul li a >> internal:has-text="Downloads"i
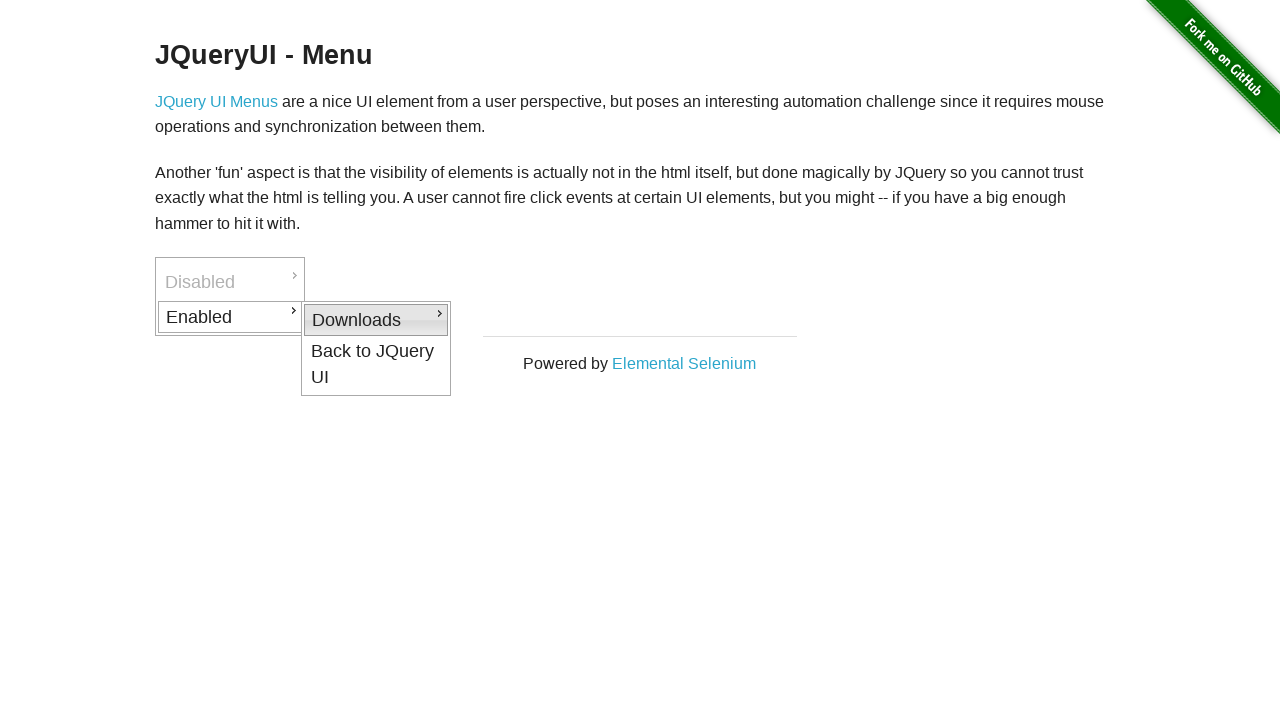

Waited 500ms for nested submenu animation
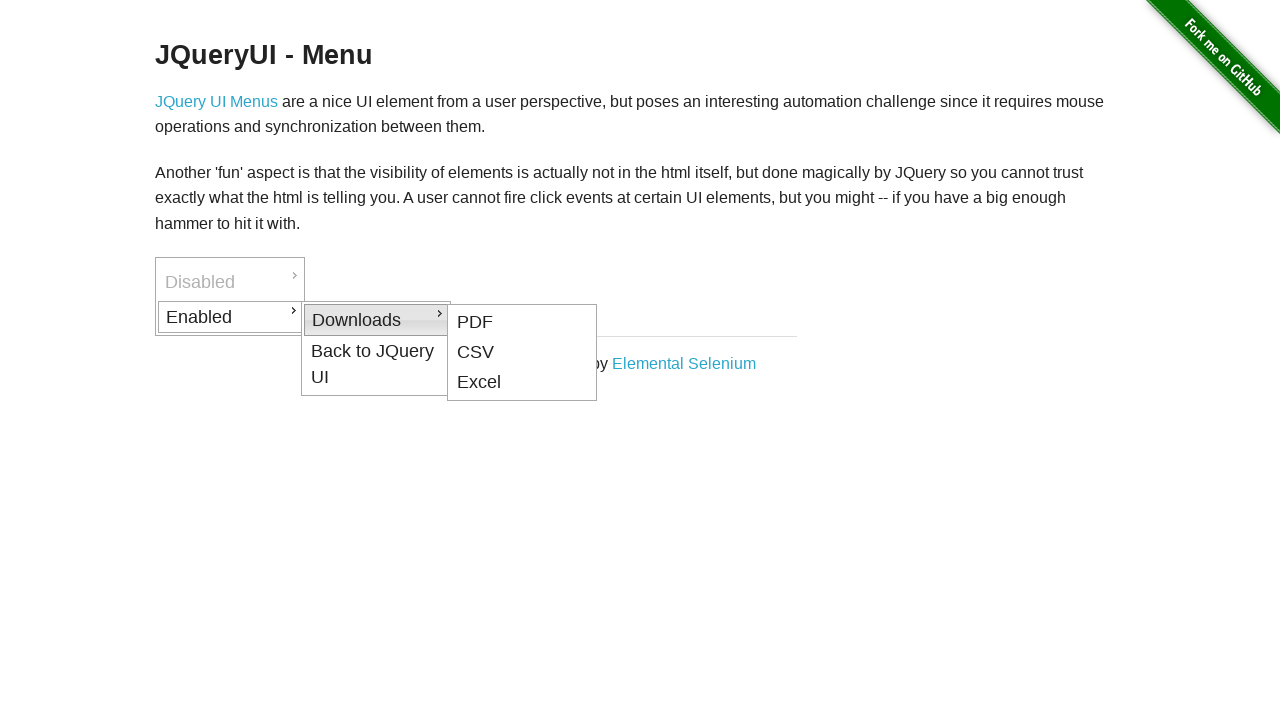

Clicked on 'PDF' menu item to complete selection at (522, 322) on .ui-menu li ul li a >> internal:has-text="PDF"i
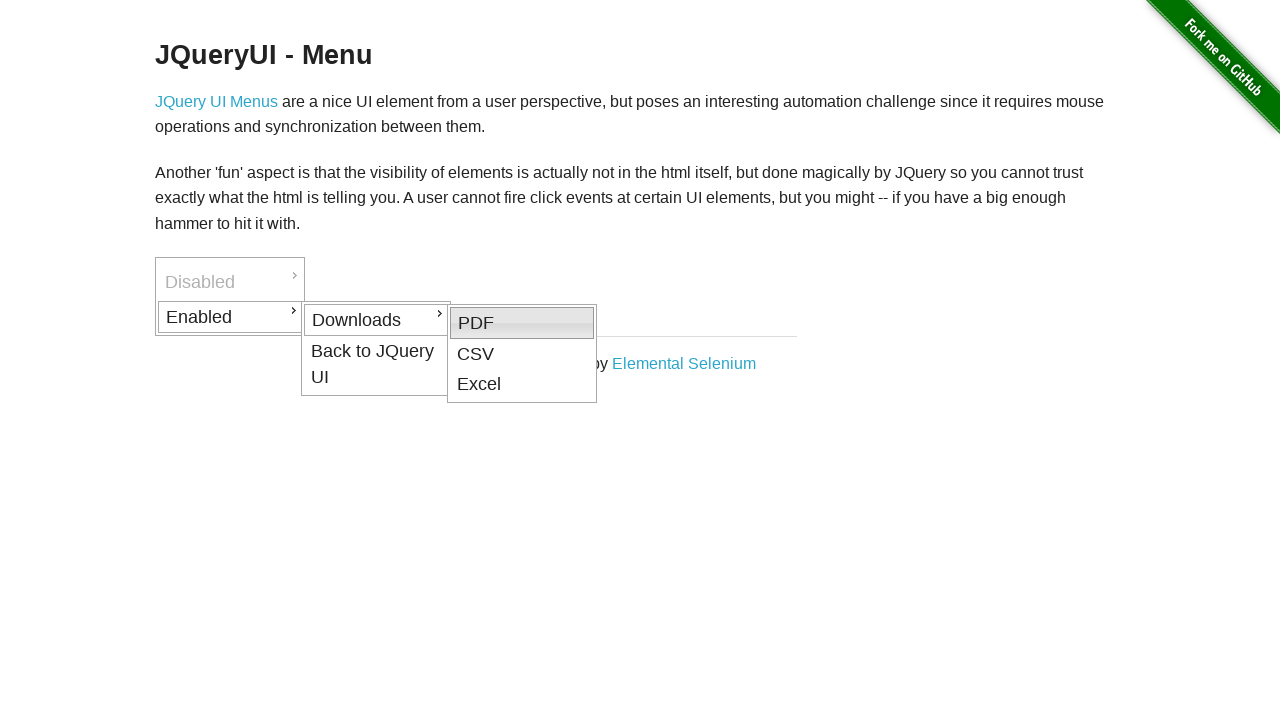

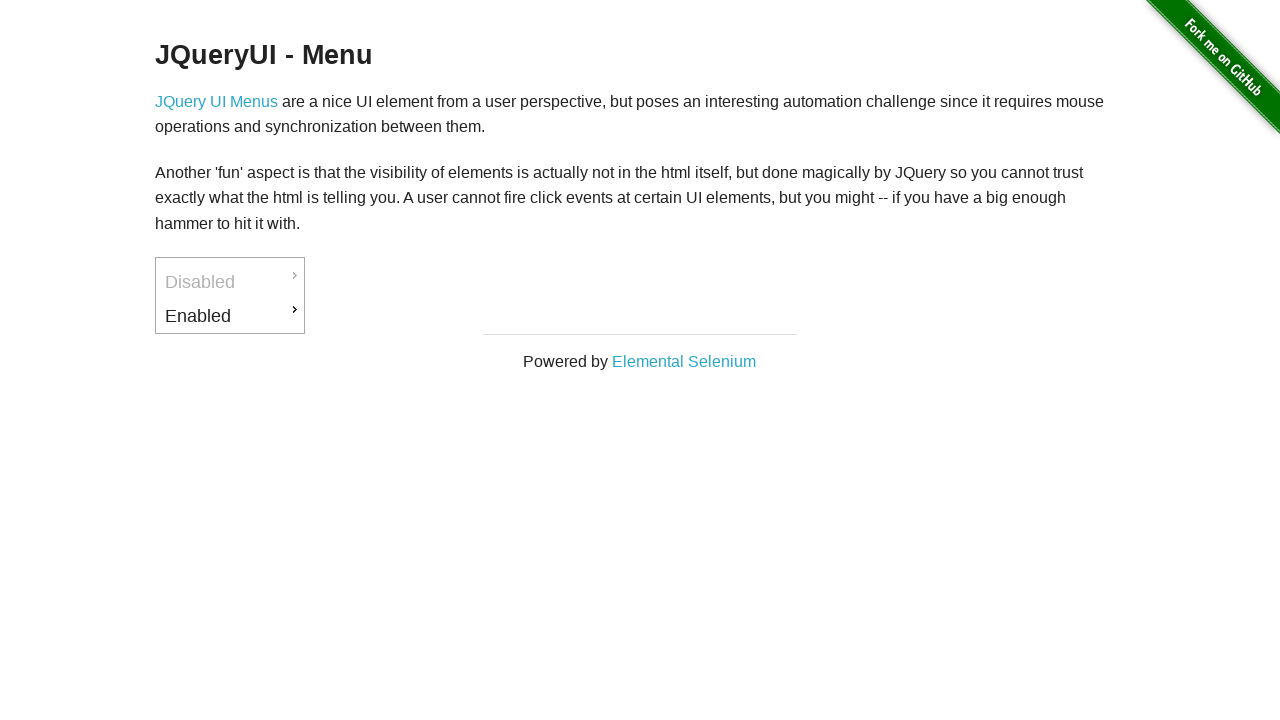